Navigates to the SavetyAI homepage and waits for the page content including animations to fully load, verifying the hero section is visible.

Starting URL: https://savety.ai/

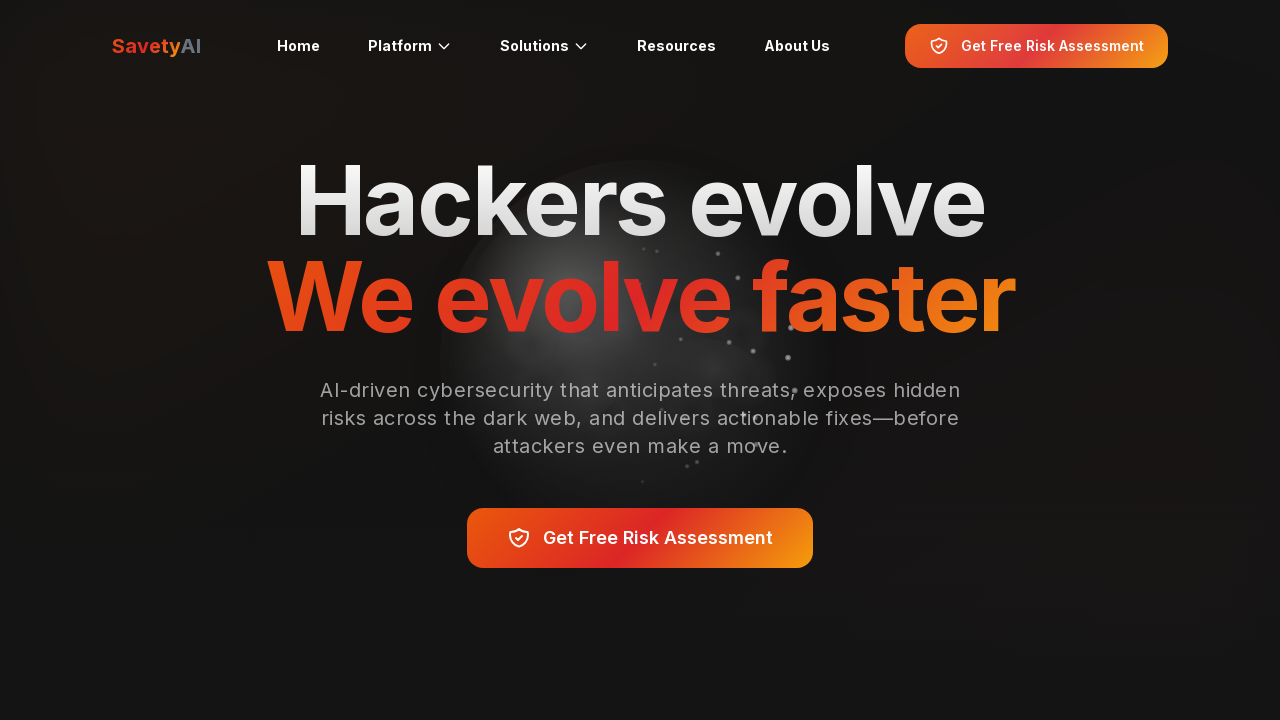

Waited 3 seconds for page animations to complete
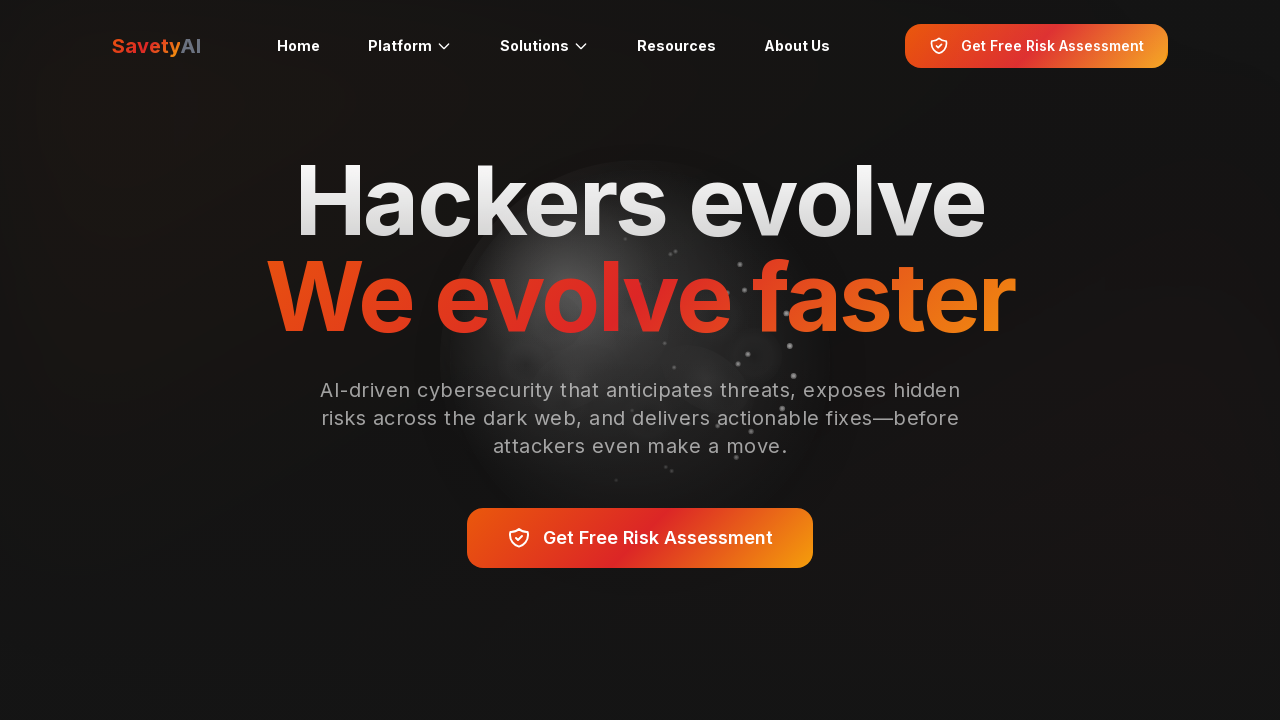

Verified body element is visible on SavetyAI homepage
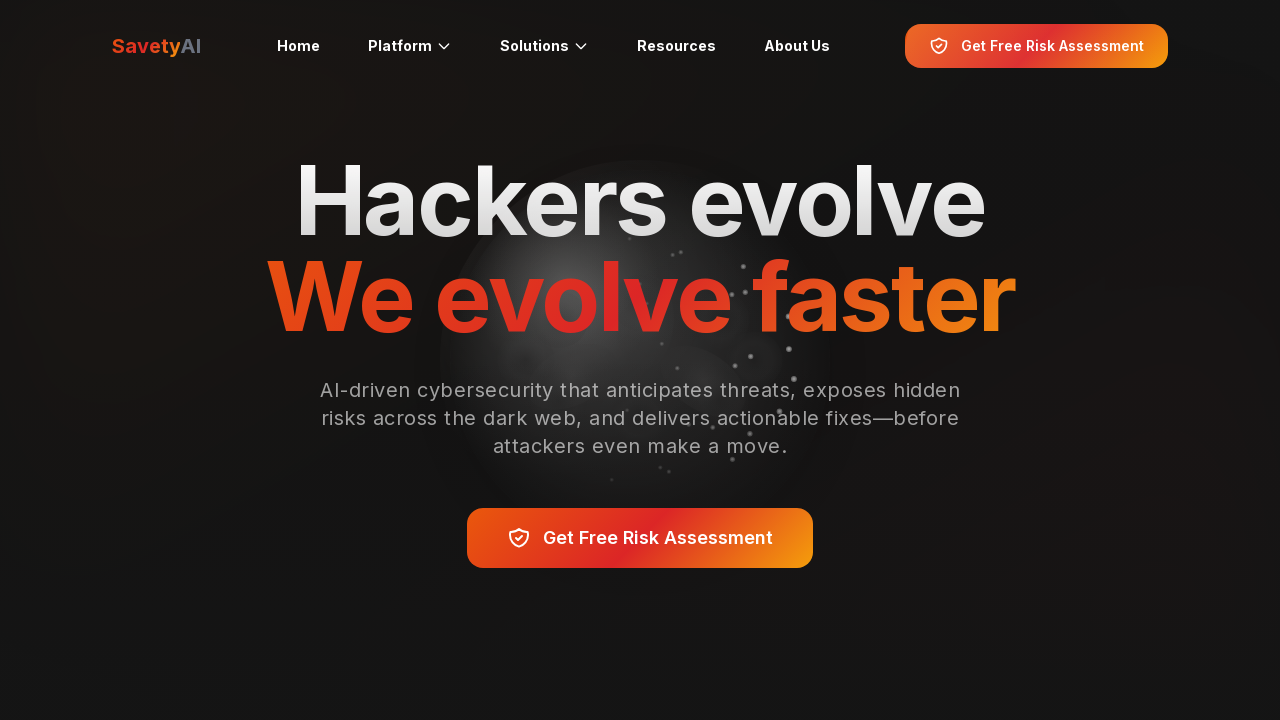

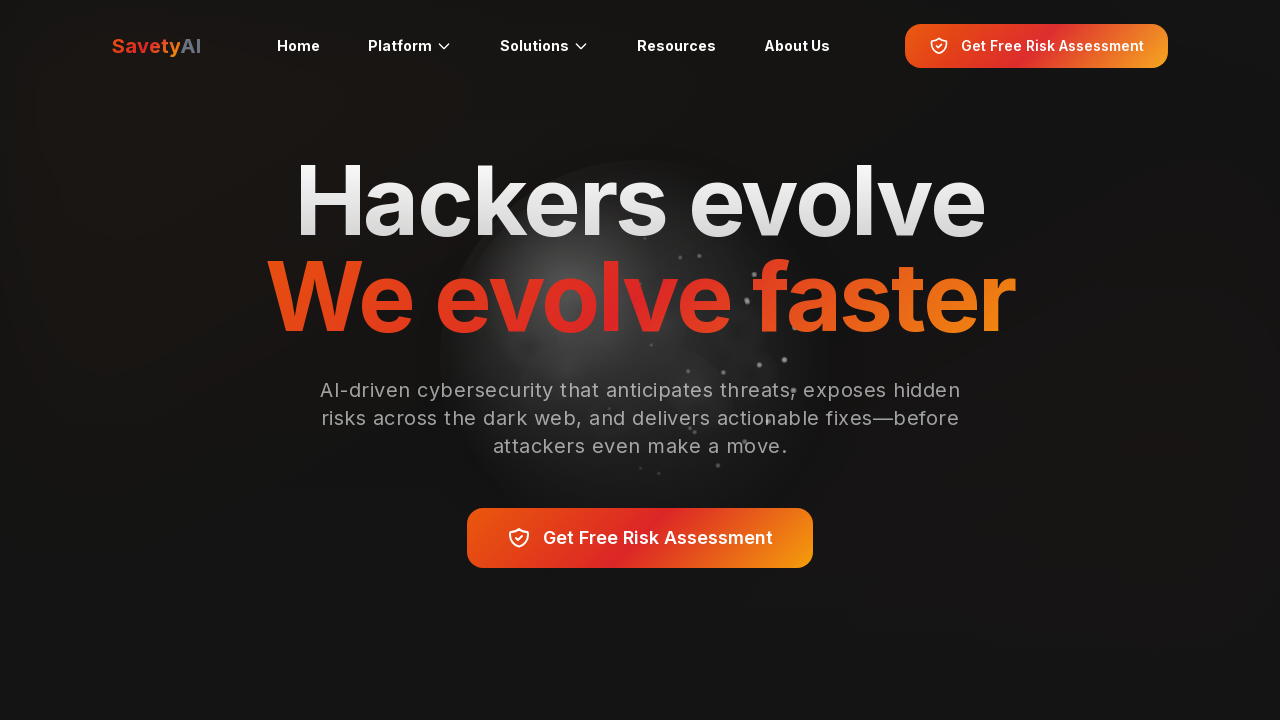